Tests multi-select functionality on jQuery UI selectable demo by selecting multiple items using Ctrl+Click

Starting URL: https://jqueryui.com/selectable/

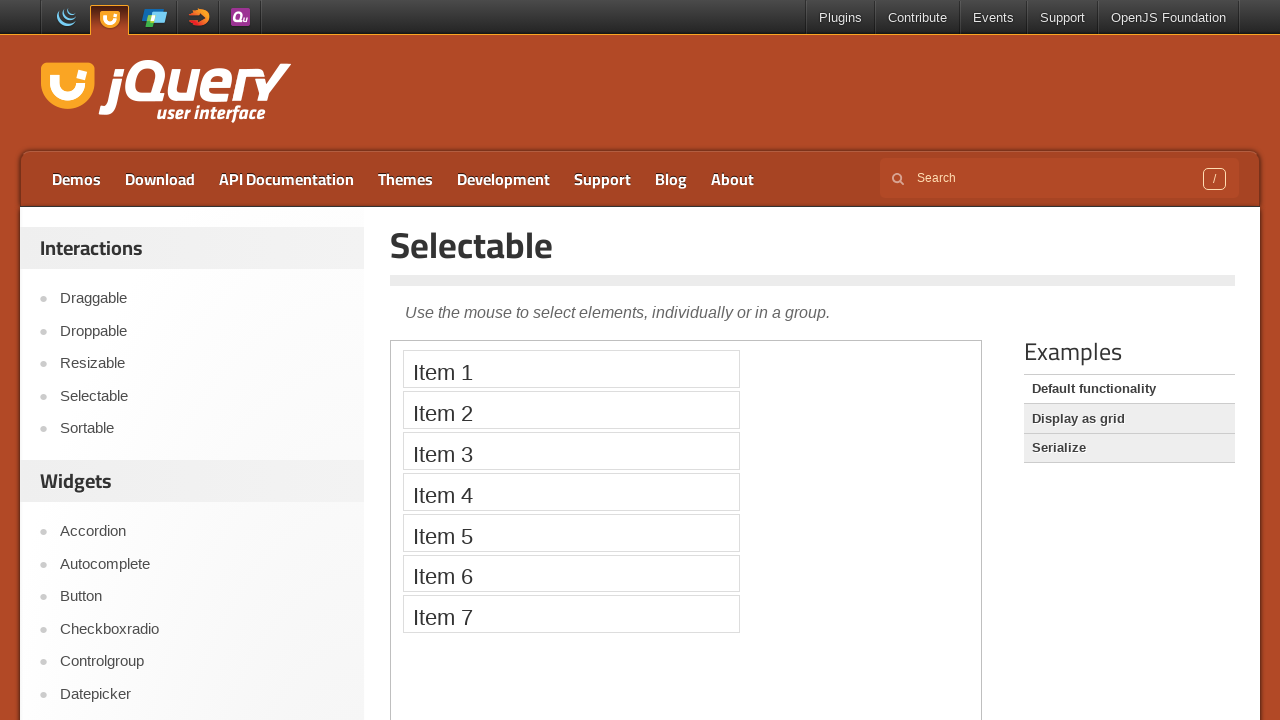

Located iframe containing jQuery UI selectable demo
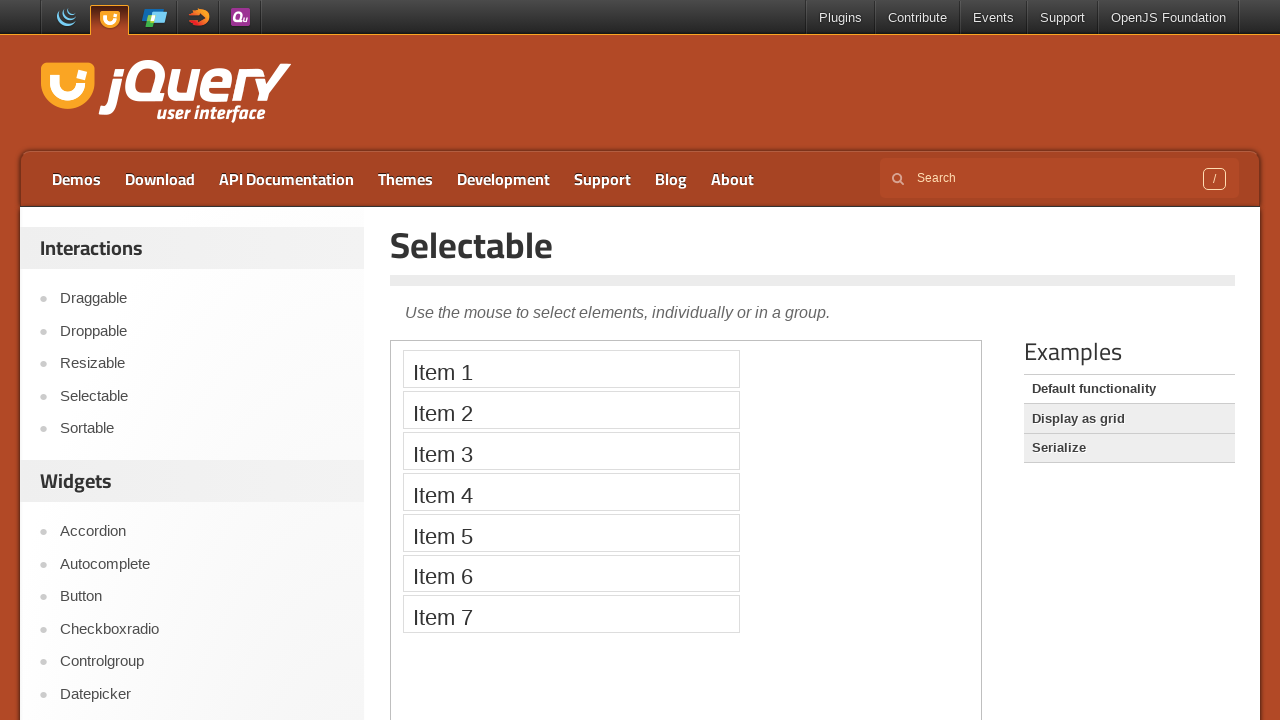

Clicked Item 1 to start multi-select at (571, 369) on iframe >> nth=0 >> internal:control=enter-frame >> xpath=//li[(text()='Item 1')]
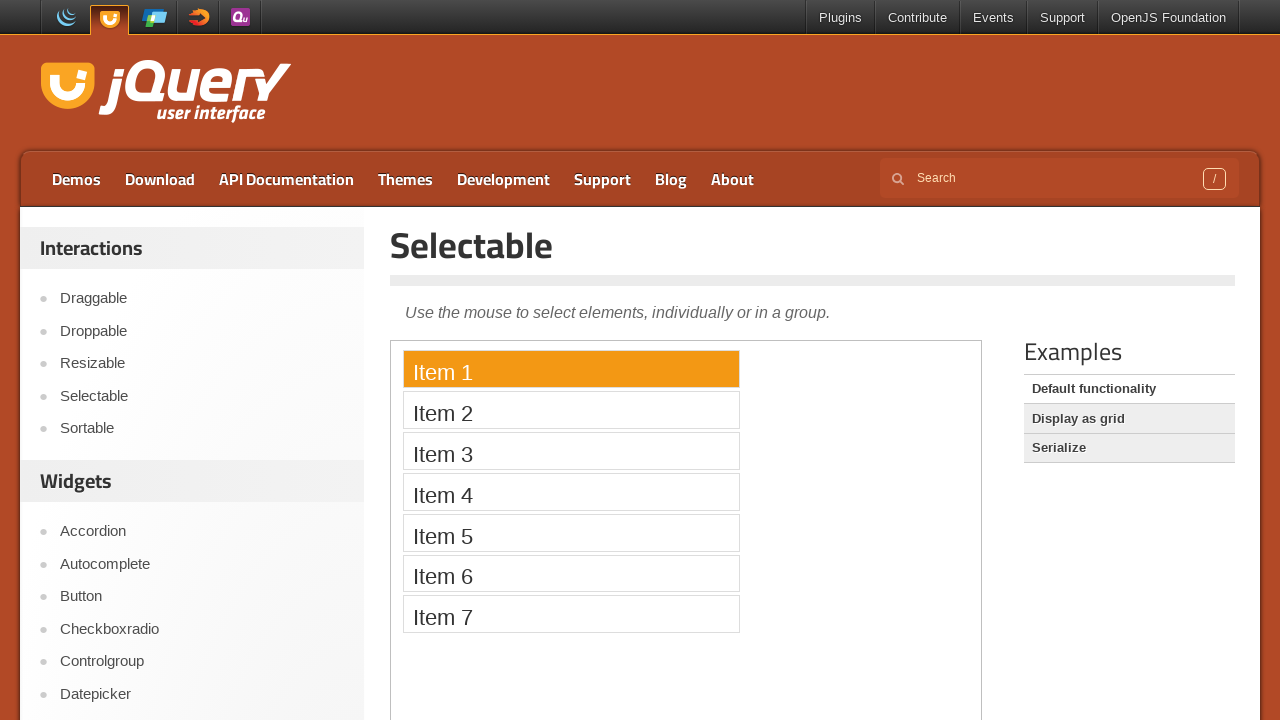

Ctrl+Clicked Item 3 to add to selection at (571, 451) on iframe >> nth=0 >> internal:control=enter-frame >> xpath=//li[(text()='Item 3')]
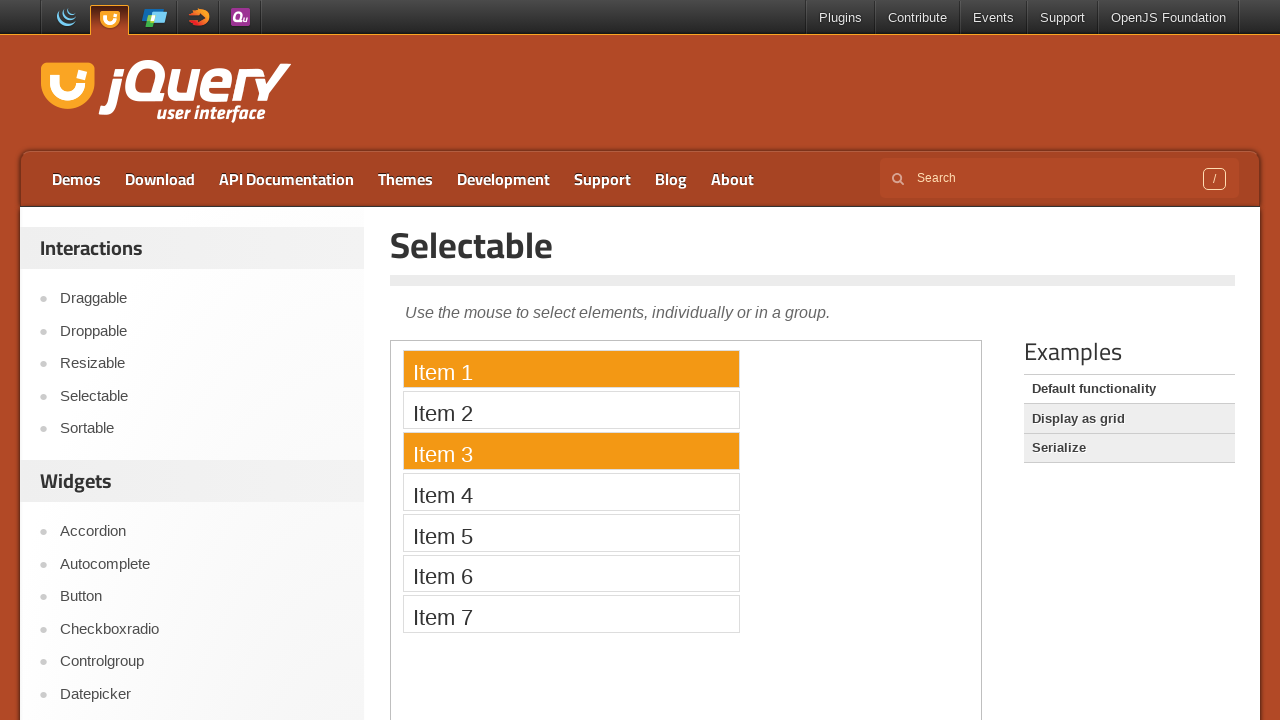

Ctrl+Clicked Item 5 to add to selection at (571, 532) on iframe >> nth=0 >> internal:control=enter-frame >> xpath=//li[(text()='Item 5')]
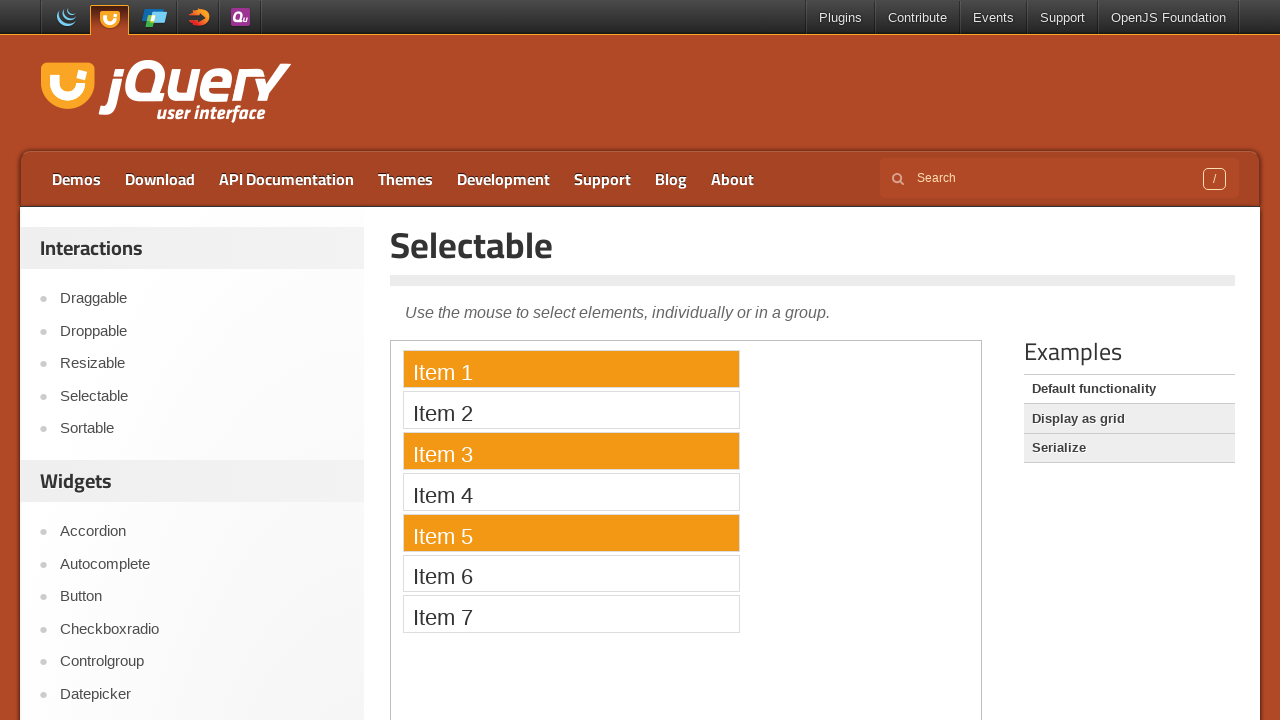

Ctrl+Clicked Item 7 to add to selection at (571, 614) on iframe >> nth=0 >> internal:control=enter-frame >> xpath=//li[(text()='Item 7')]
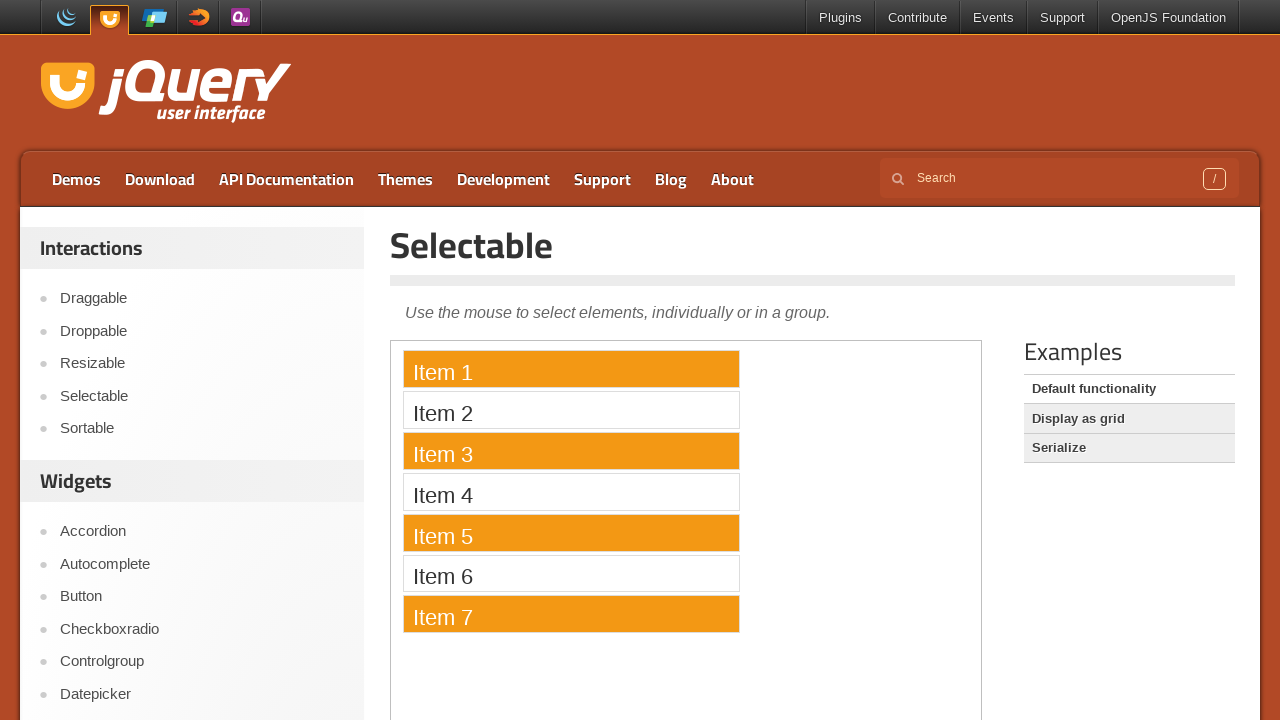

Waited 1 second for selections to be applied
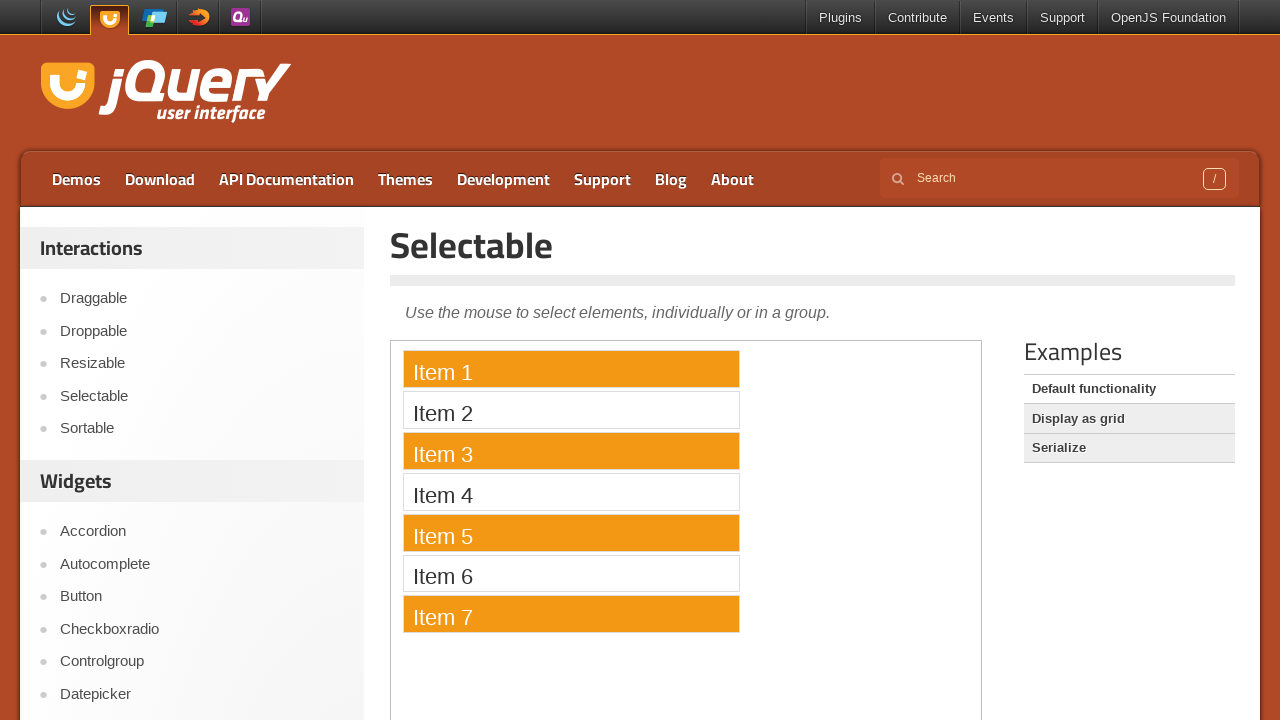

Located all selected items with ui-selected class
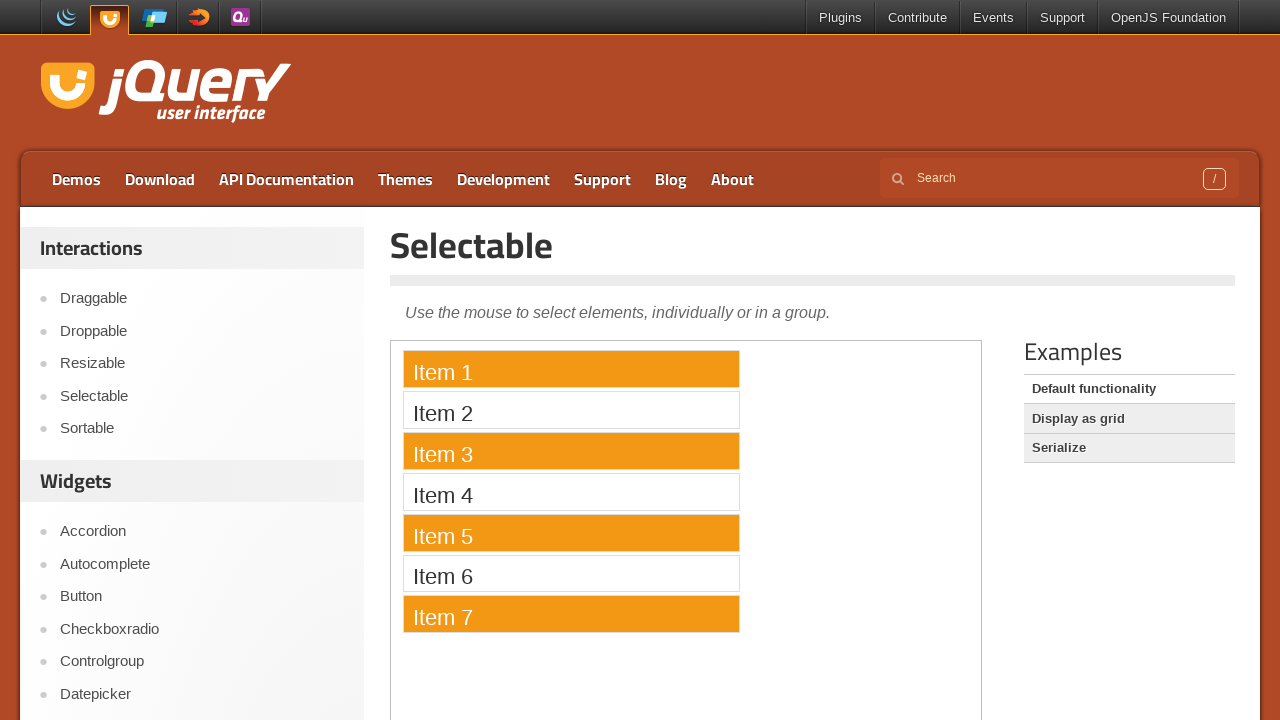

Verified selected item: Item 1
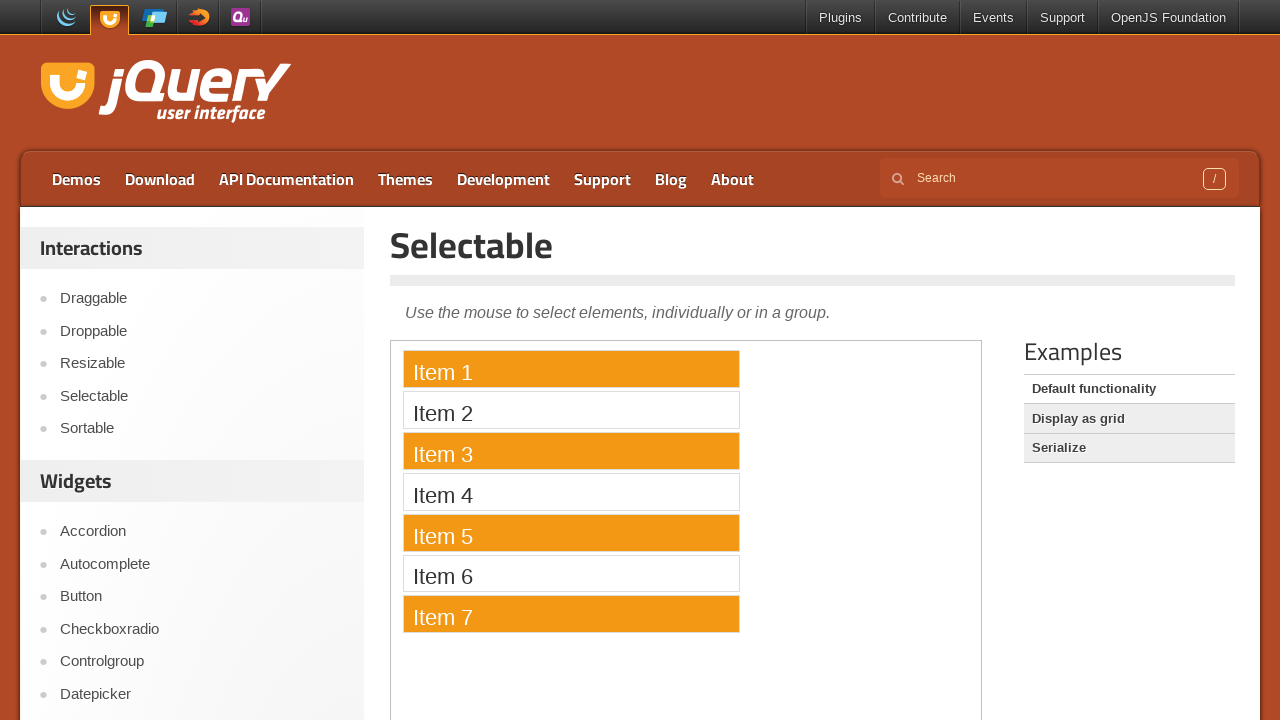

Verified selected item: Item 3
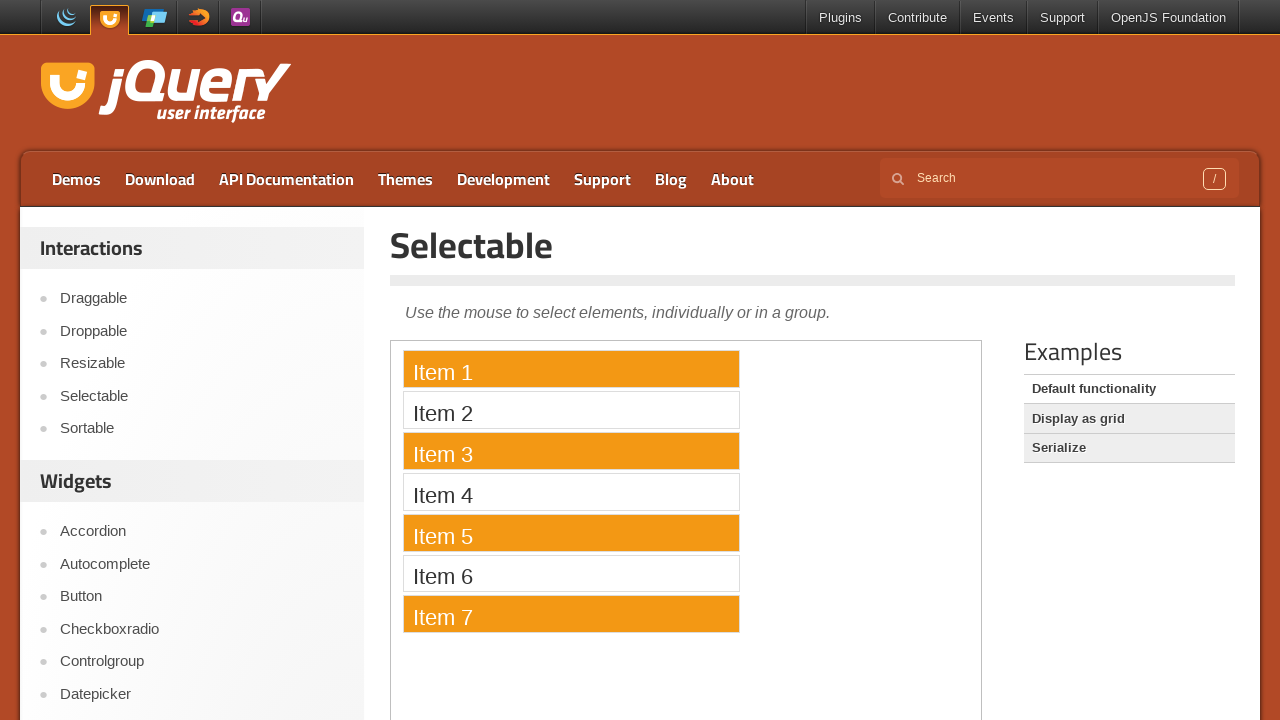

Verified selected item: Item 5
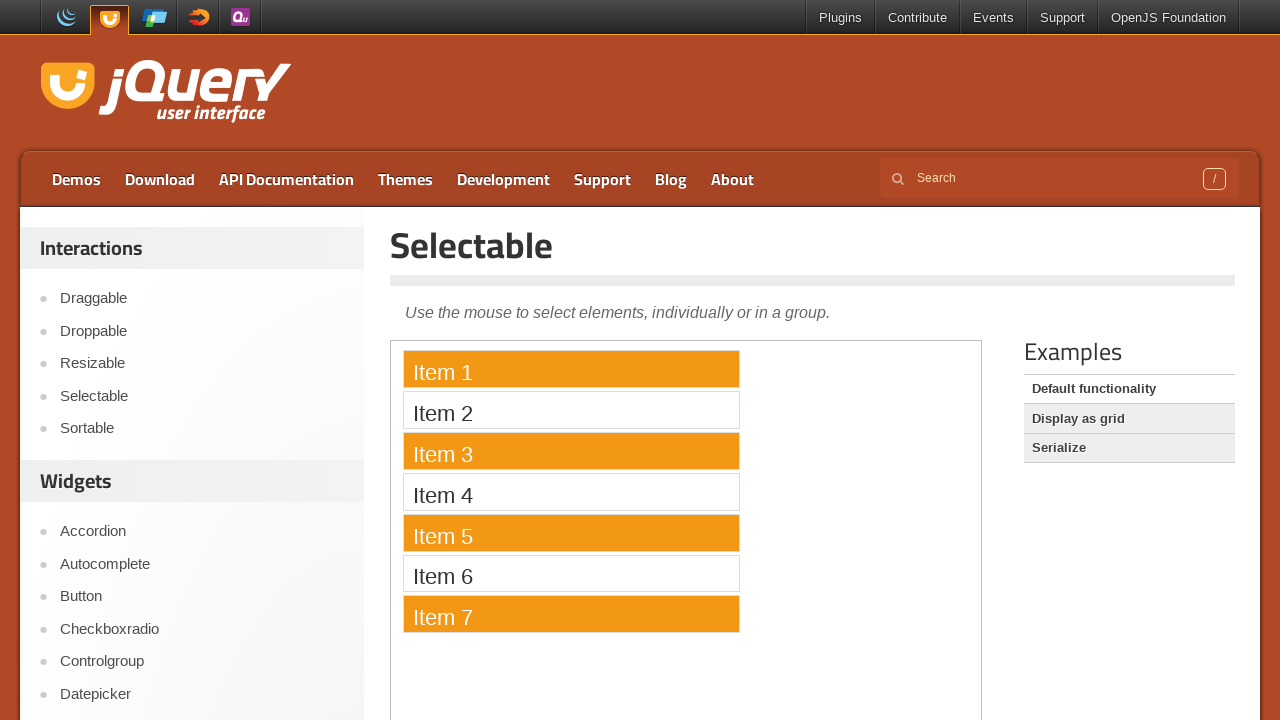

Verified selected item: Item 7
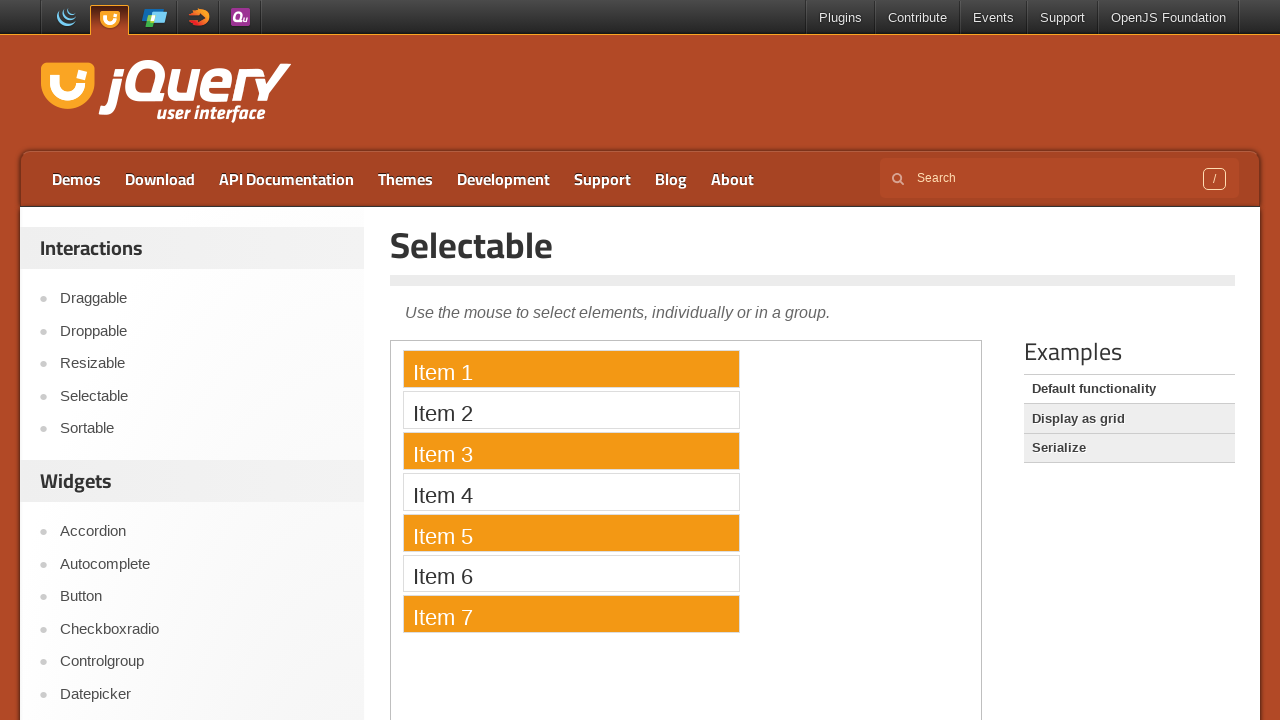

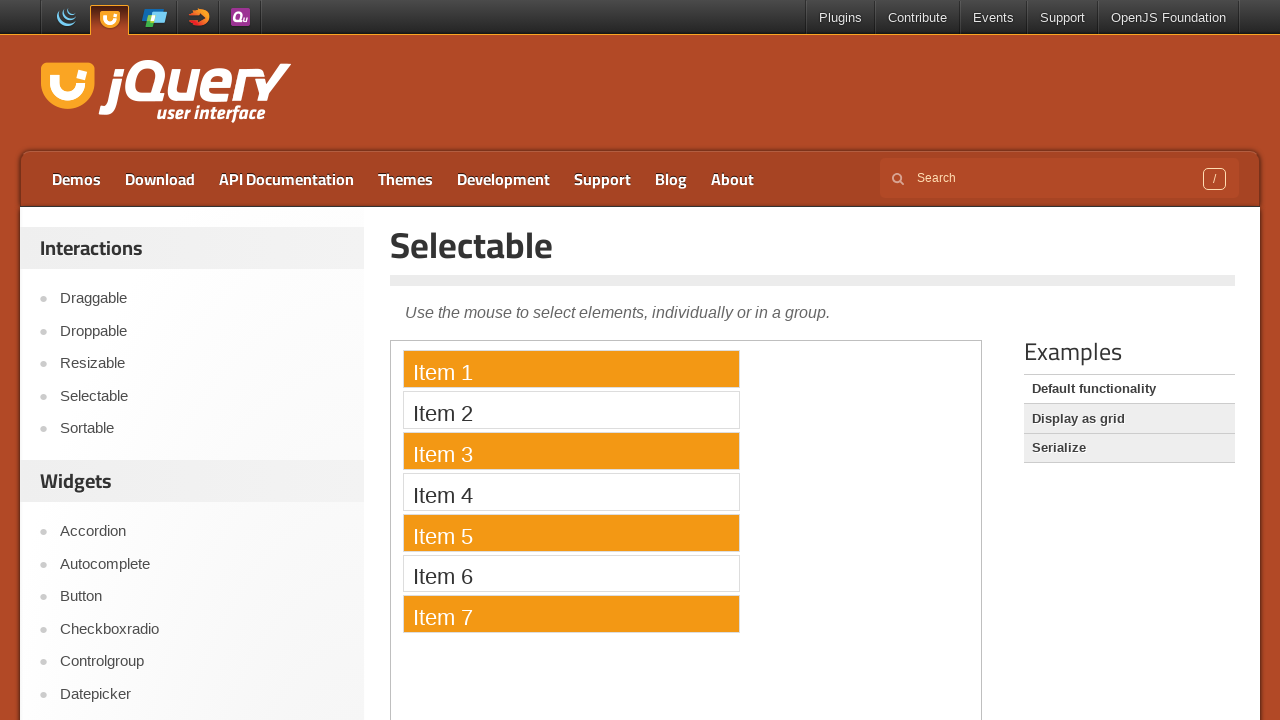